Tests JavaScript Confirm dialog by clicking a button that triggers a confirm dialog, accepting it, and verifying the result message shows "Ok" was clicked

Starting URL: https://the-internet.herokuapp.com/javascript_alerts

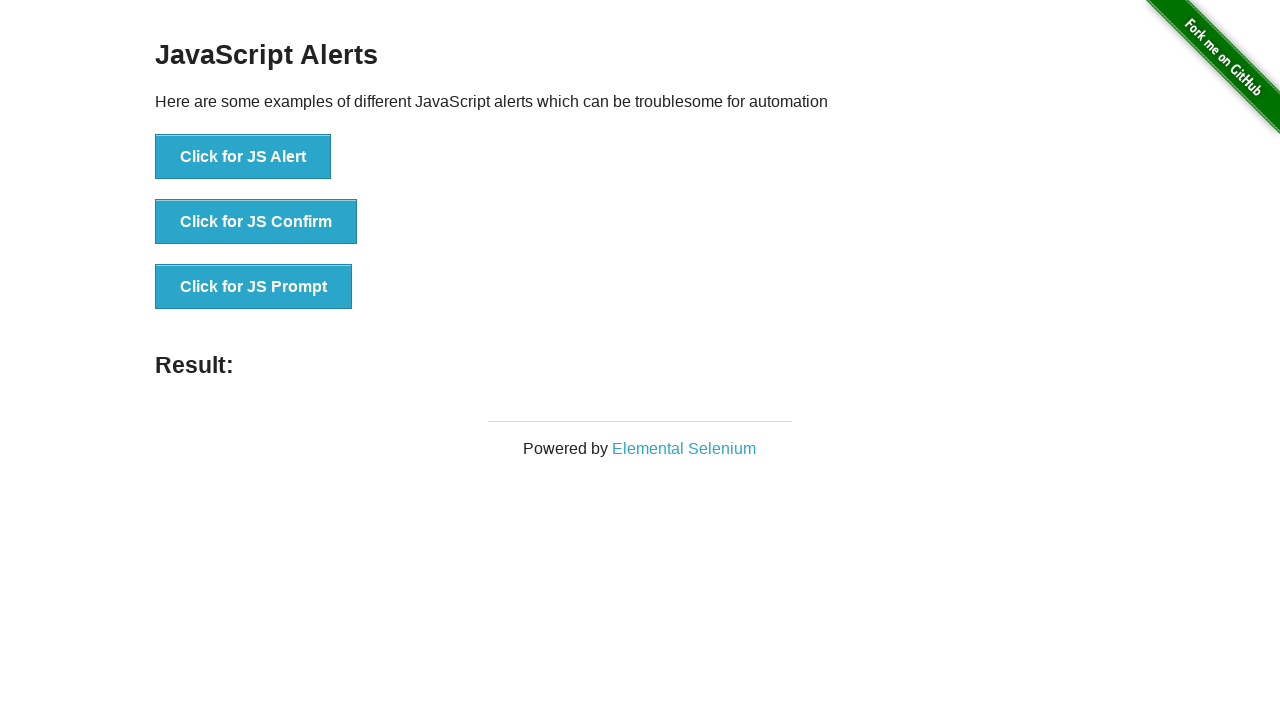

Set up dialog handler to accept the confirm dialog
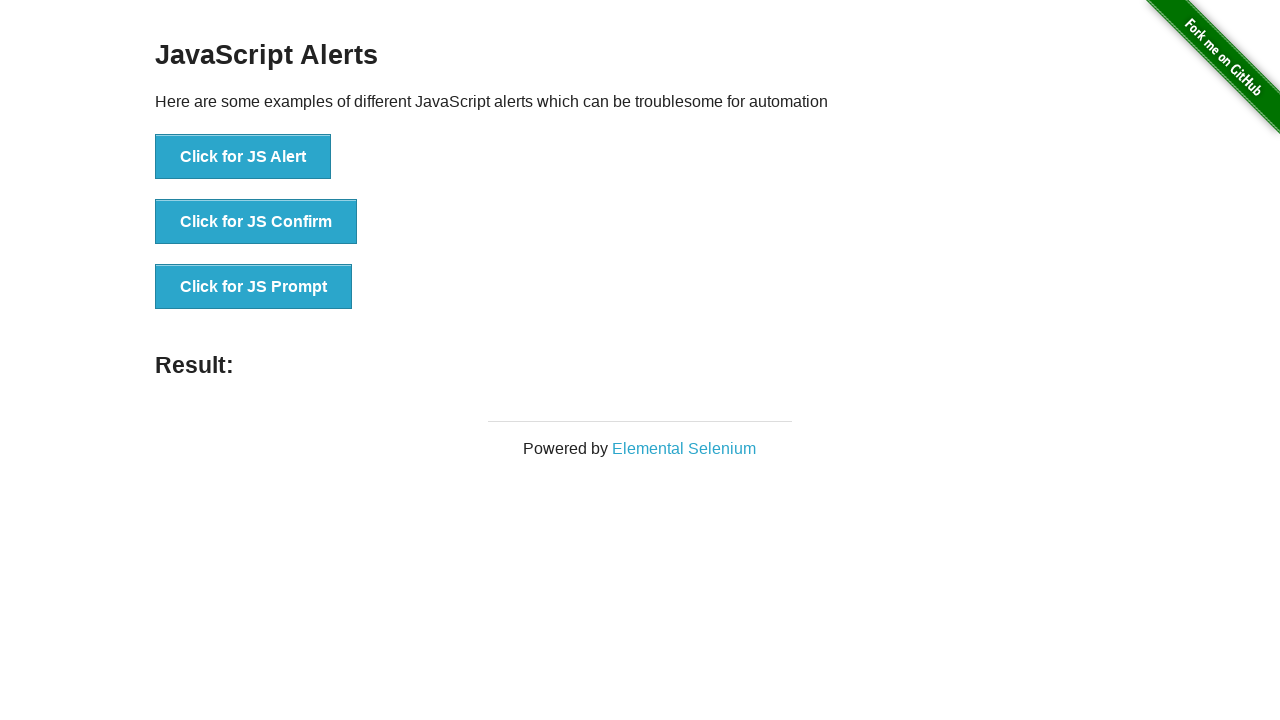

Clicked the JavaScript Confirm button at (256, 222) on xpath=//button[@onclick='jsConfirm()']
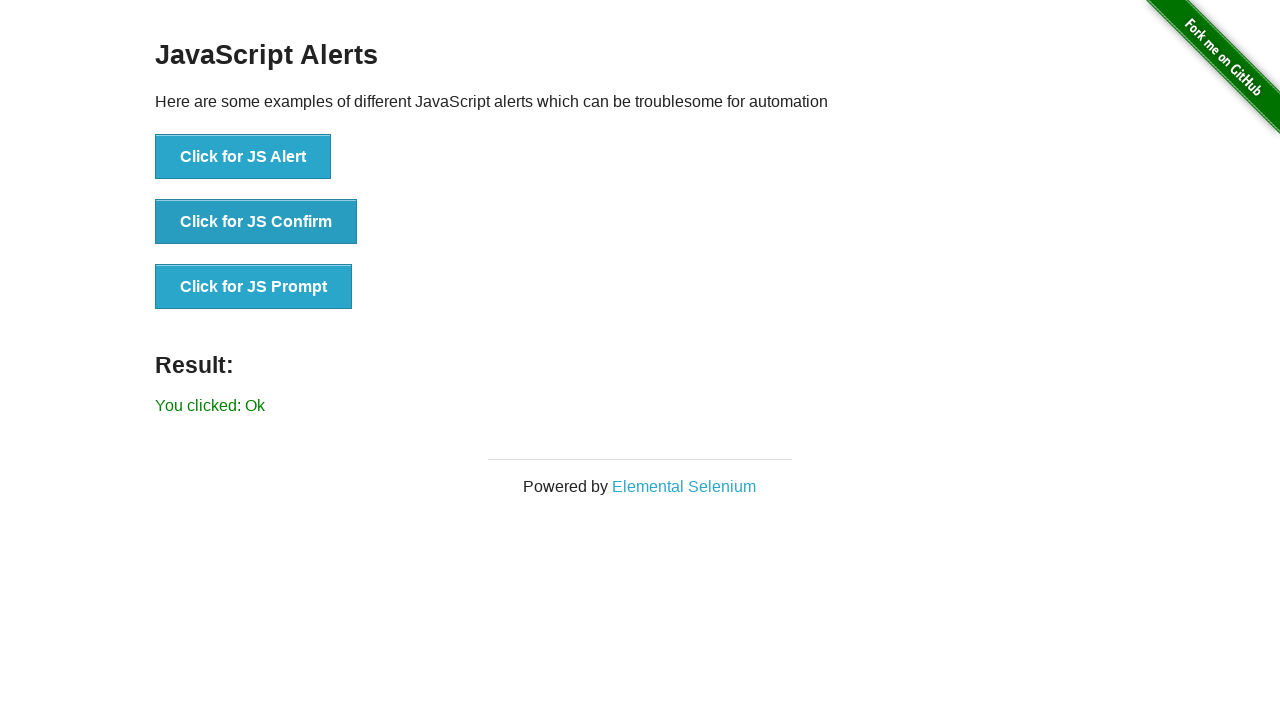

Waited for result message to appear
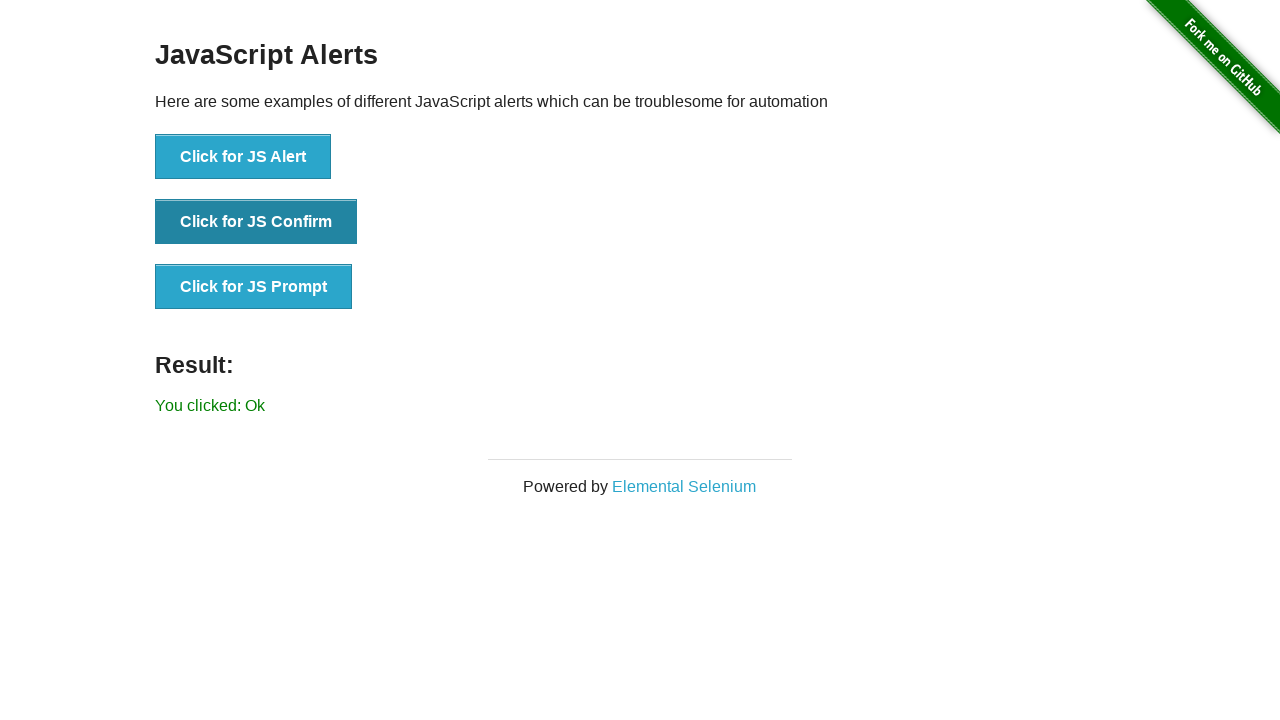

Retrieved result text from page
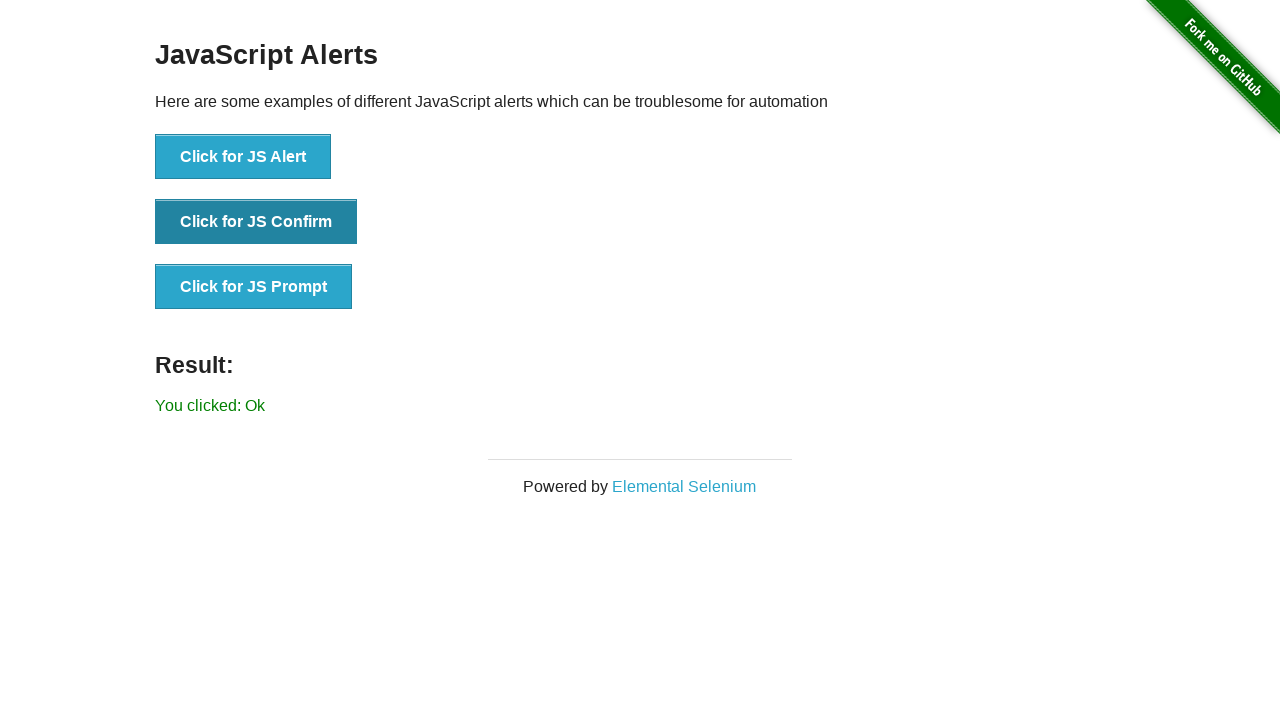

Verified that result message contains 'You clicked: Ok'
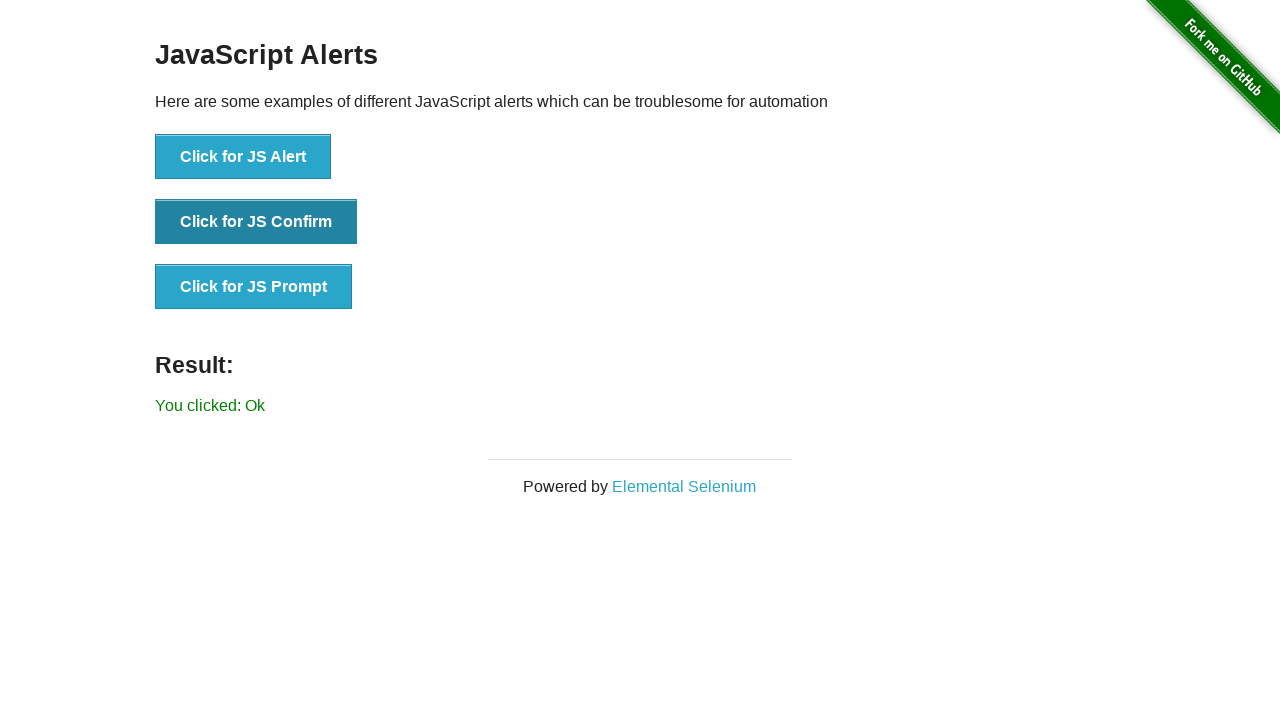

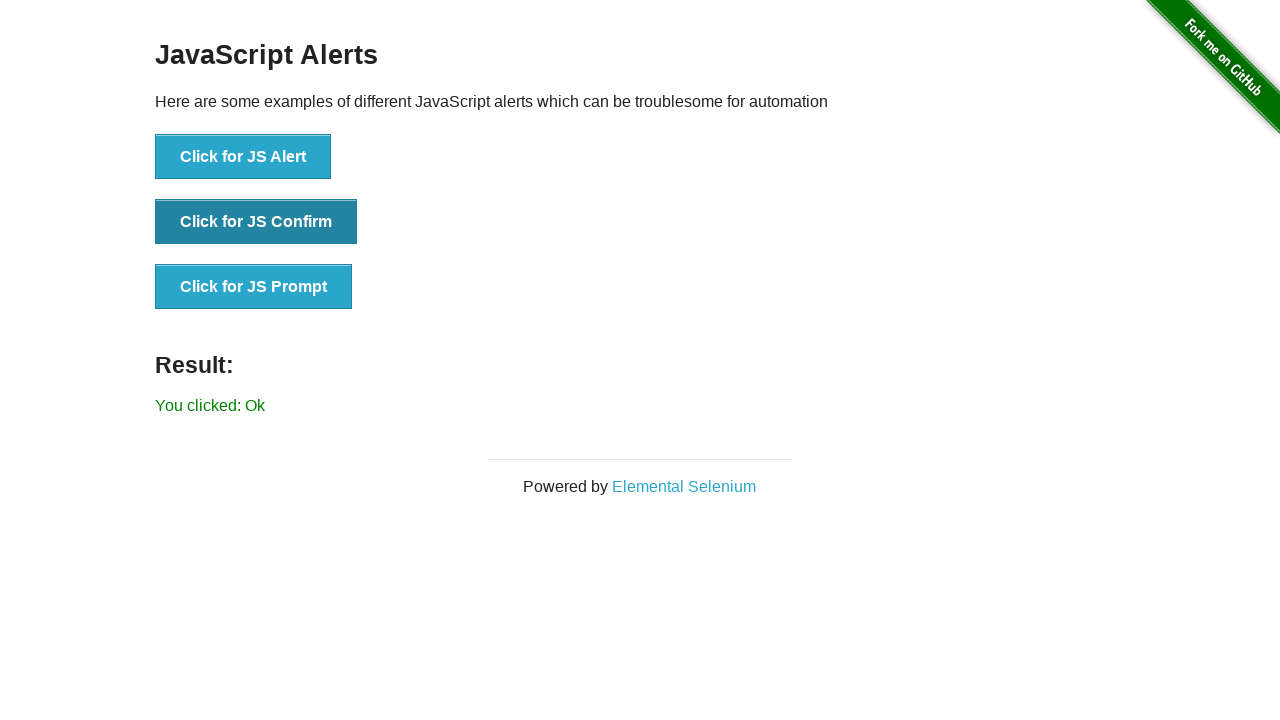